Clicks on the Selenium Online Training link and verifies the popup page loads with the expected certification training content

Starting URL: https://demoqa.com/

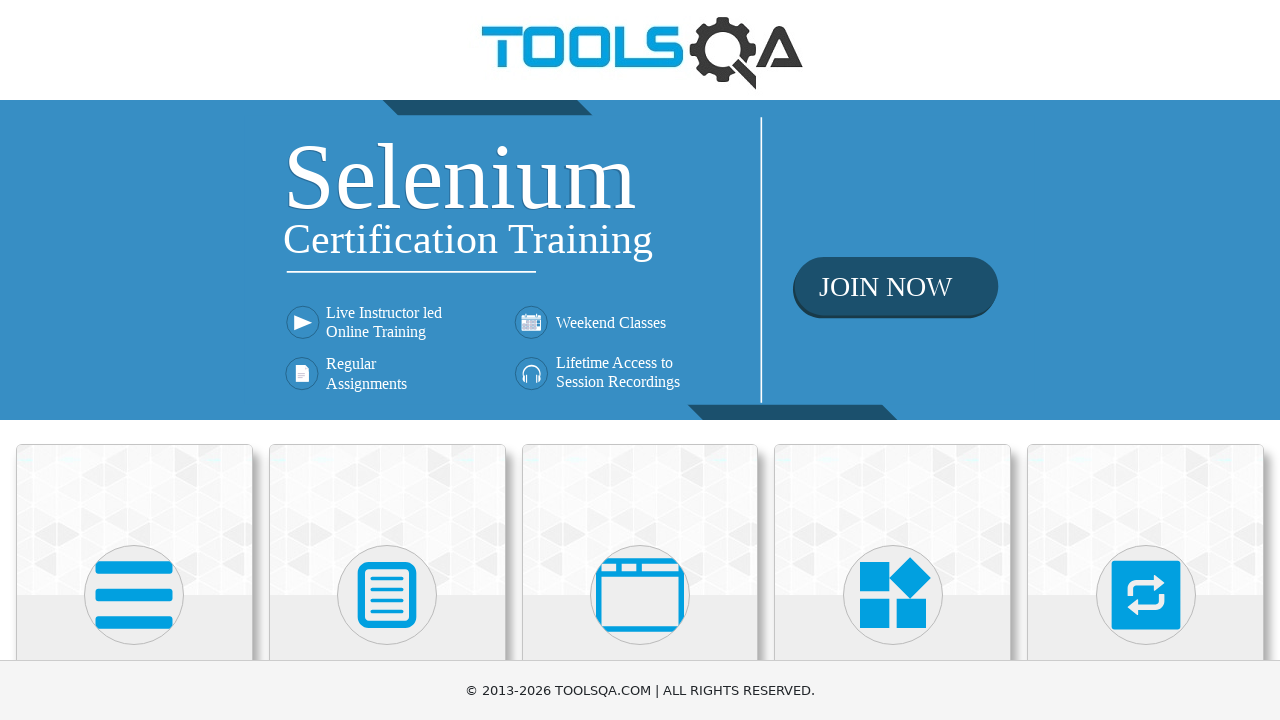

Clicked on 'Selenium Online Training' link and popup expected at (640, 260) on internal:role=link[name="Selenium Online Training"i]
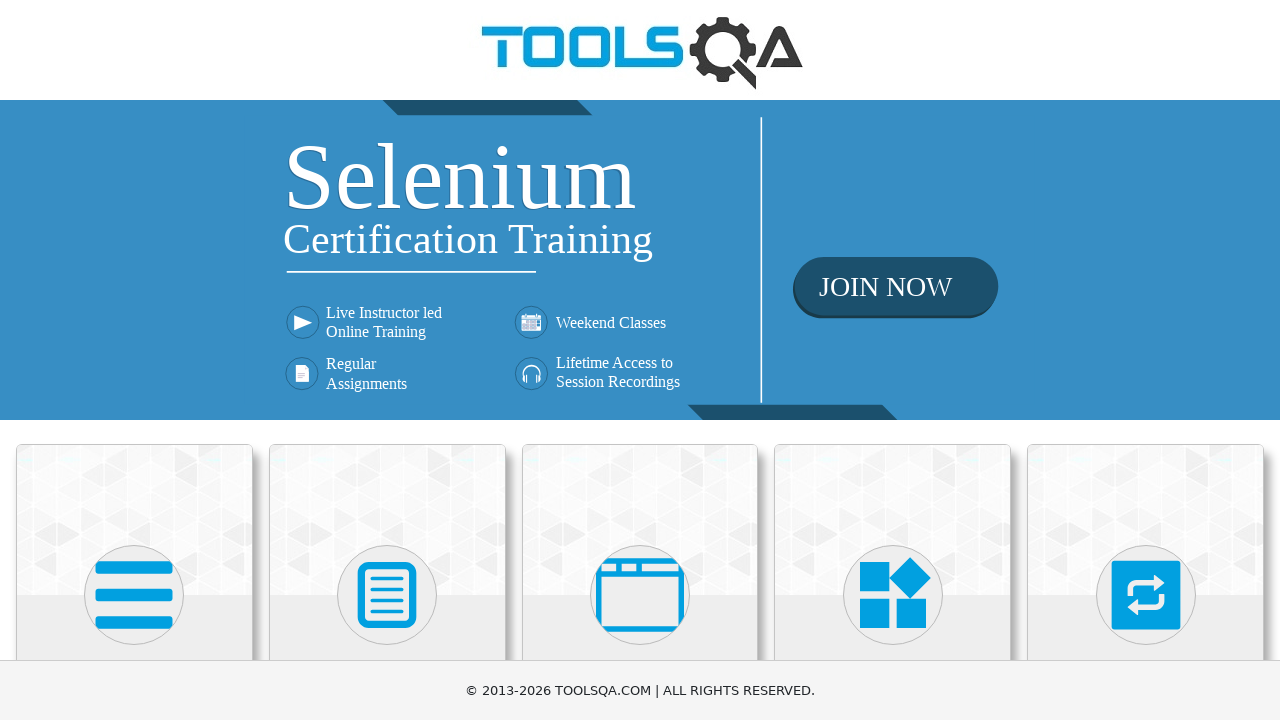

Captured new popup page instance
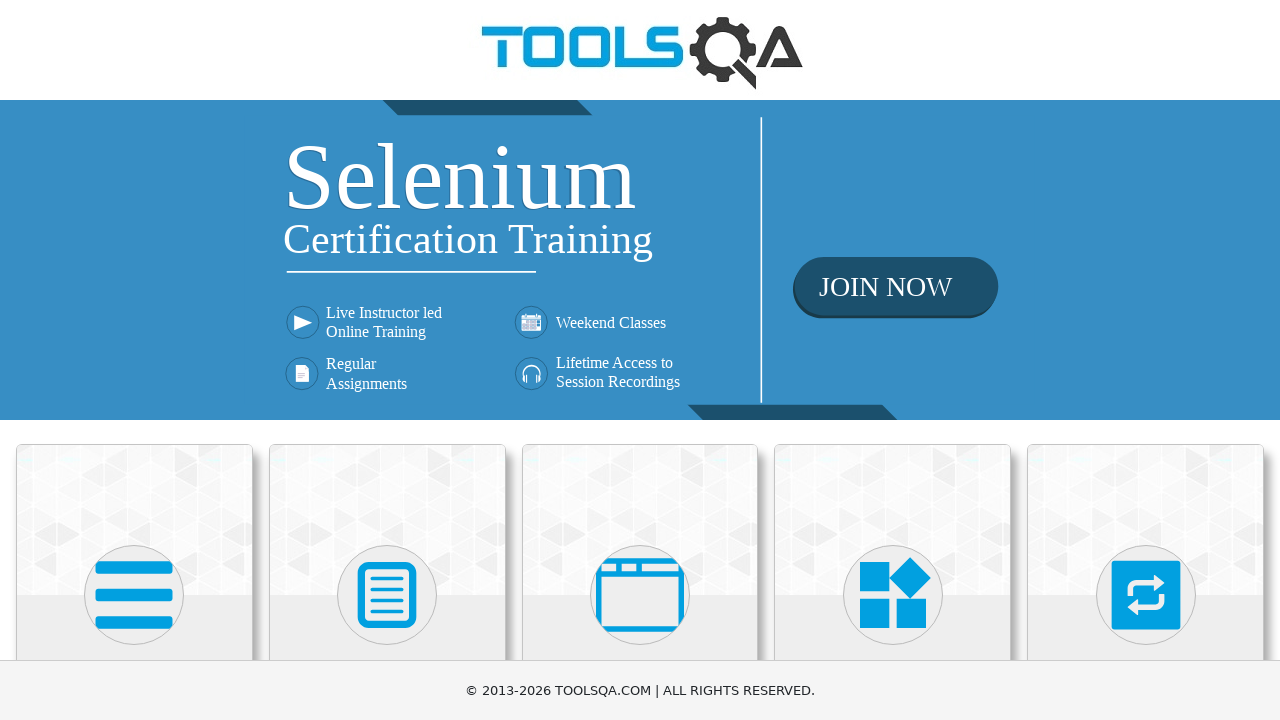

Popup page fully loaded
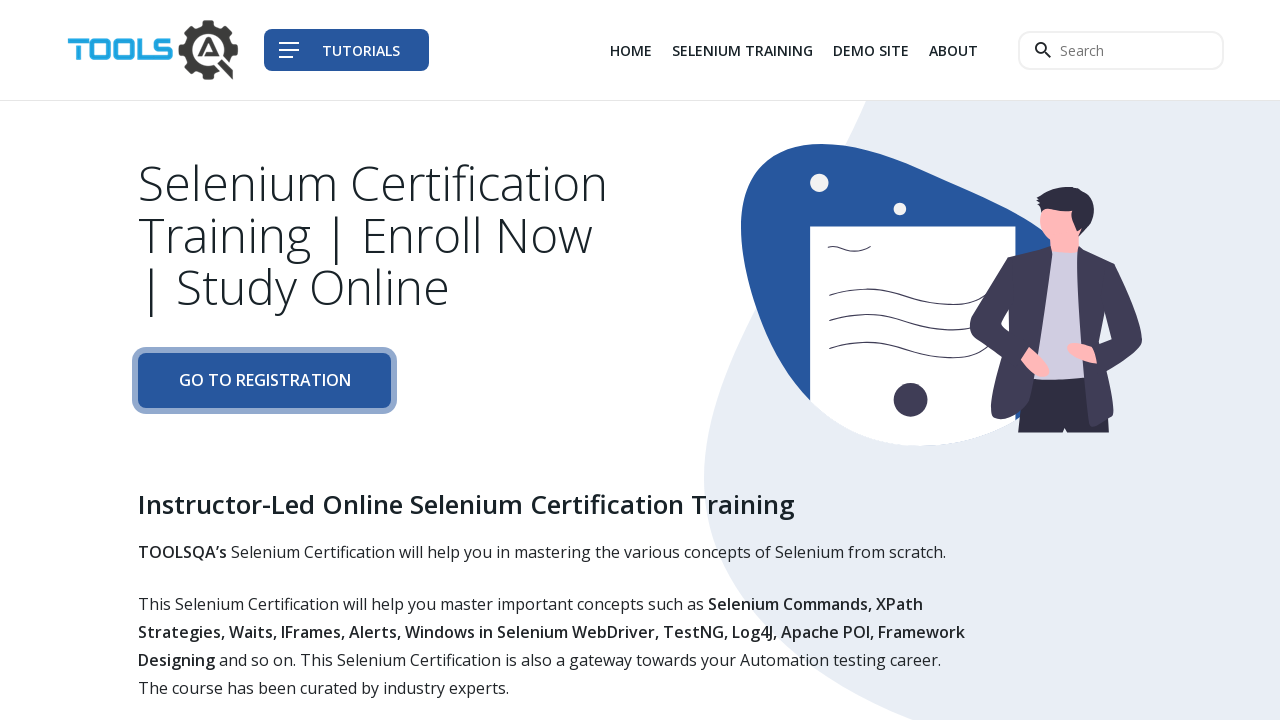

Verified 'Selenium Certification Training' text is visible on popup
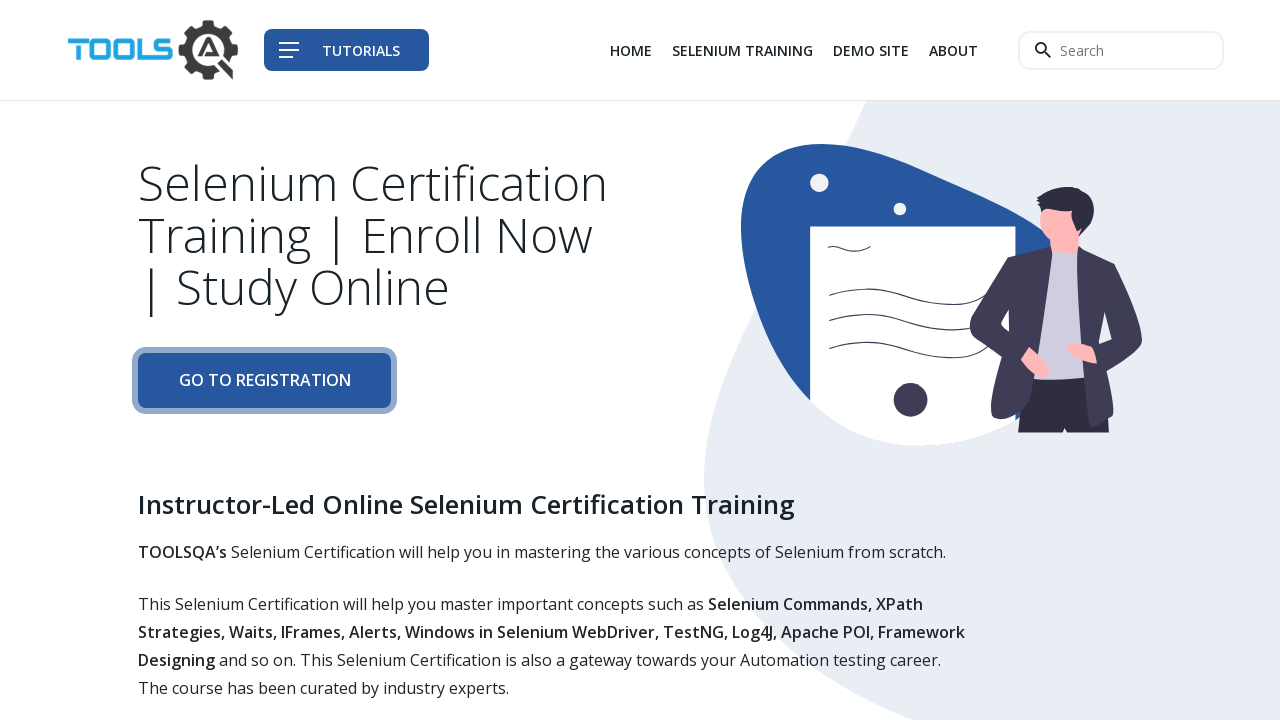

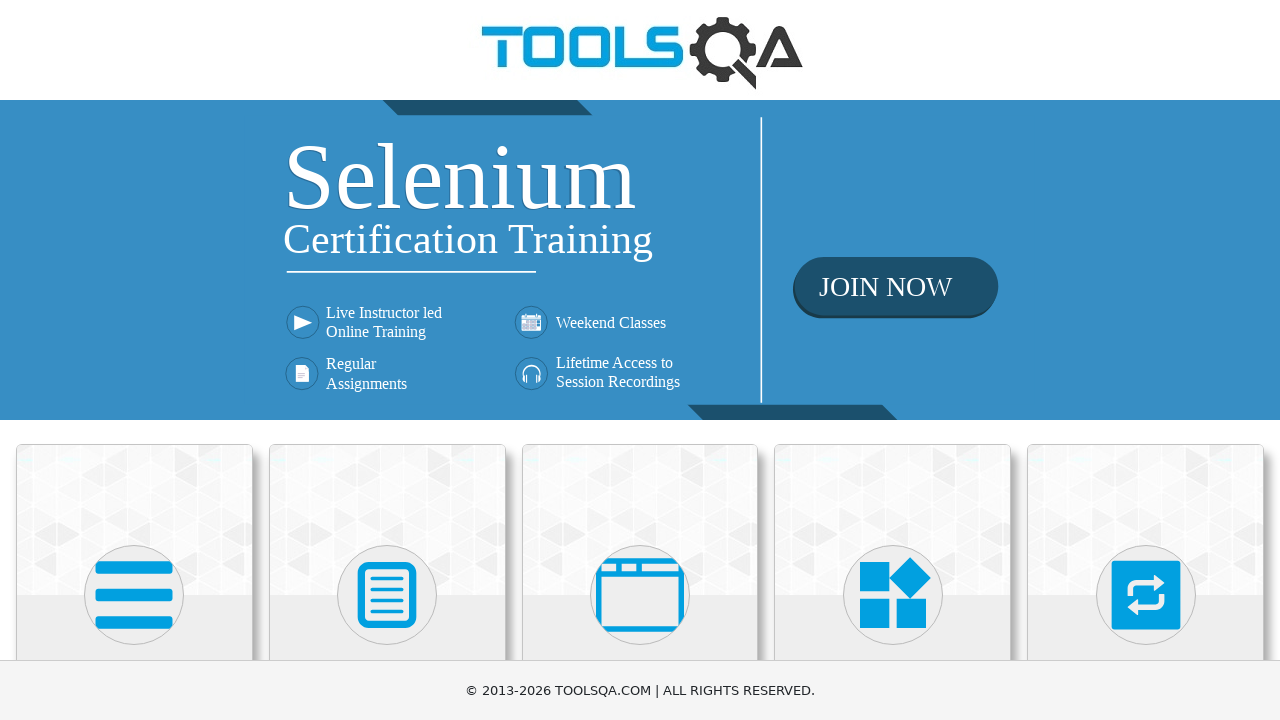